Tests a demo registration/signup form by filling in name, email, and password fields and submitting the form on a QSpiders demo application.

Starting URL: https://demoapps.qspiders.com/ui?scenario=1

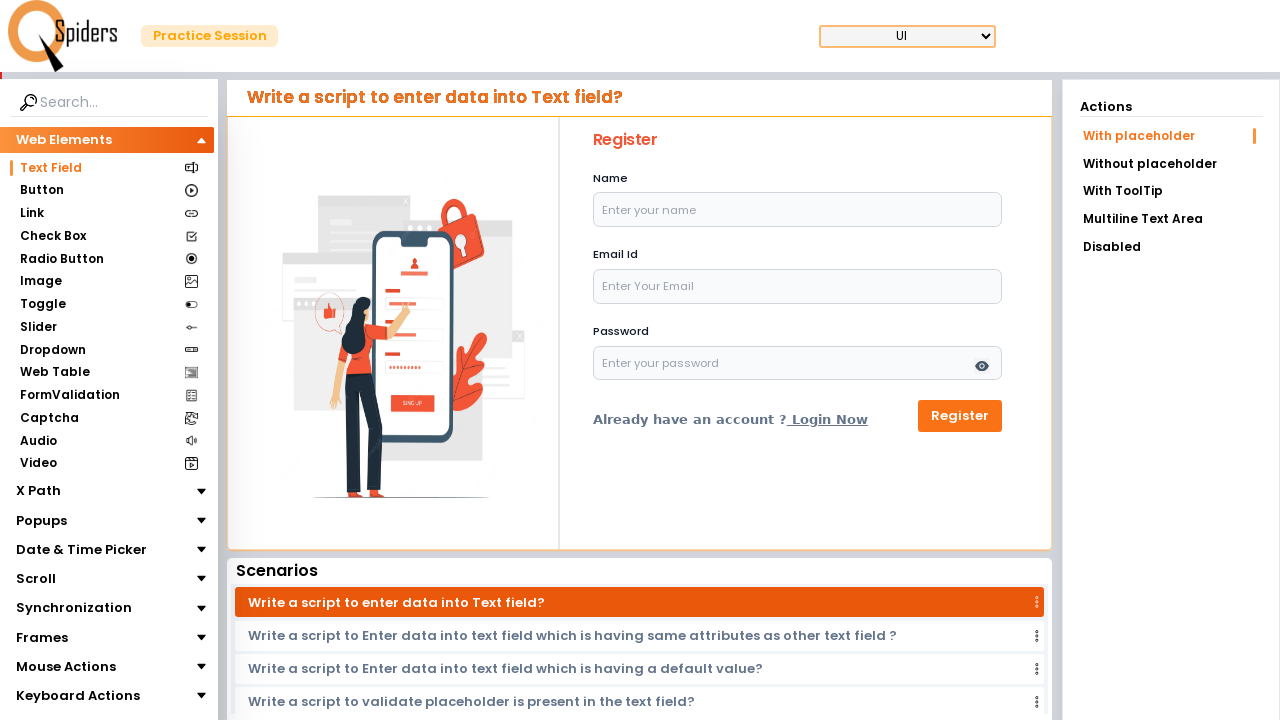

Filled name field with 'Muizza' on #name
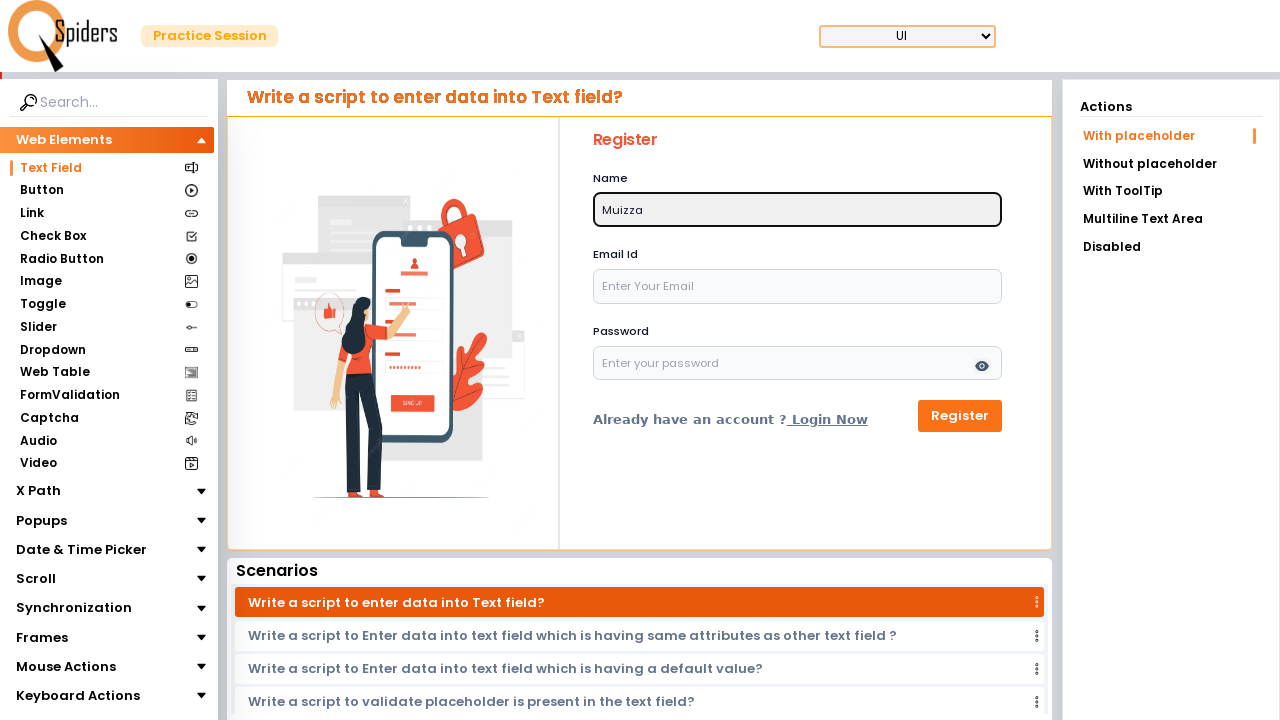

Filled email field with 'Muizza@gmail.com' on #email
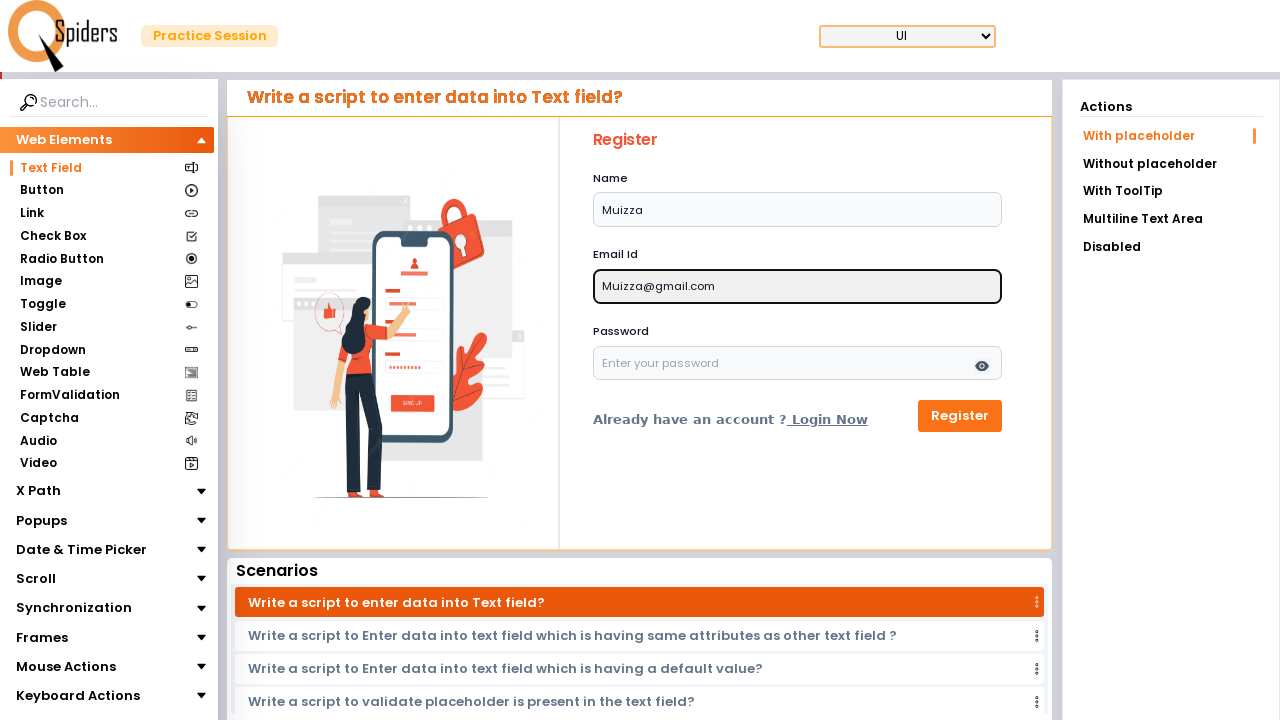

Filled password field with 'Muizza123' on #password
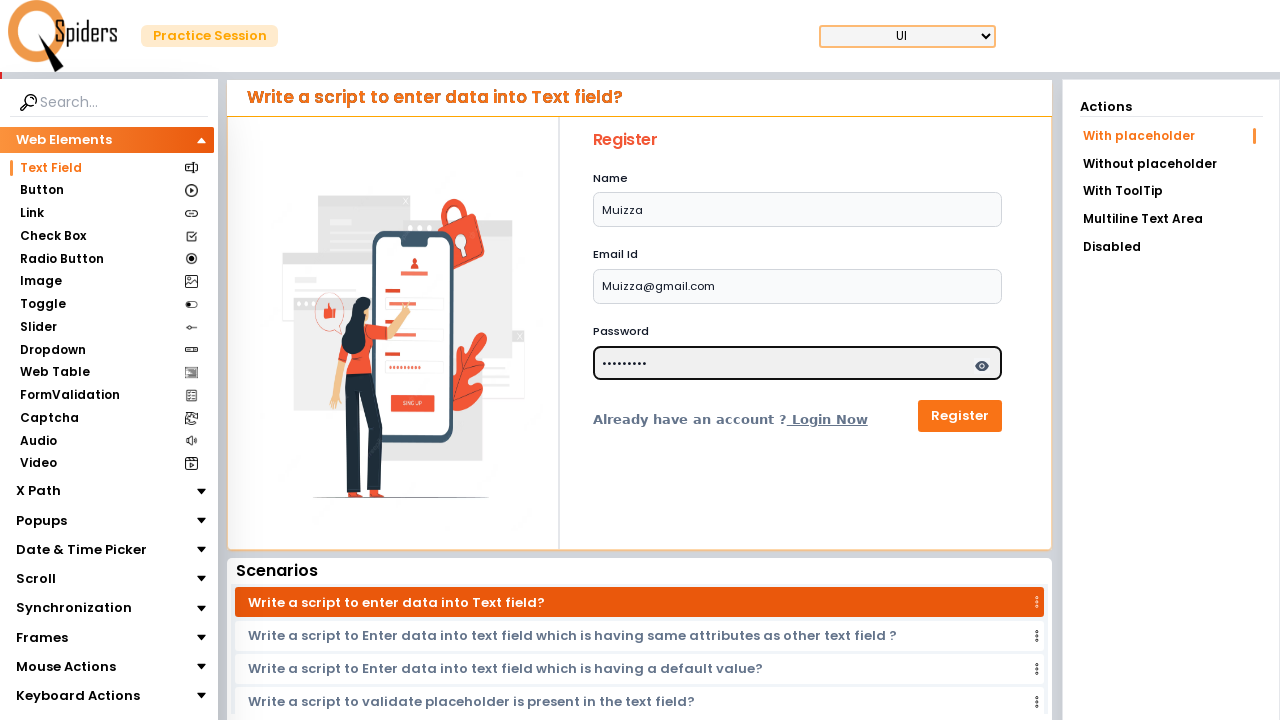

Clicked submit button to register form at (960, 416) on #demoUI main section article:first-child aside article aside:nth-child(2) div di
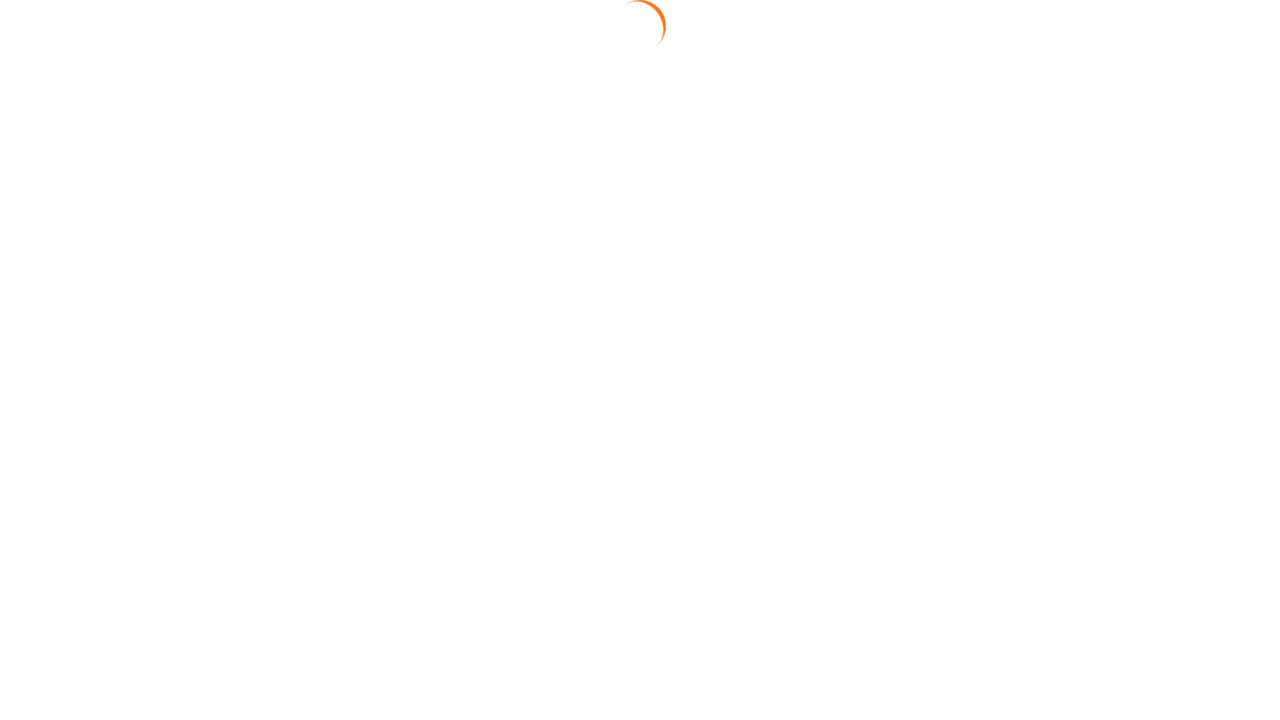

Waited 2 seconds for form submission to complete
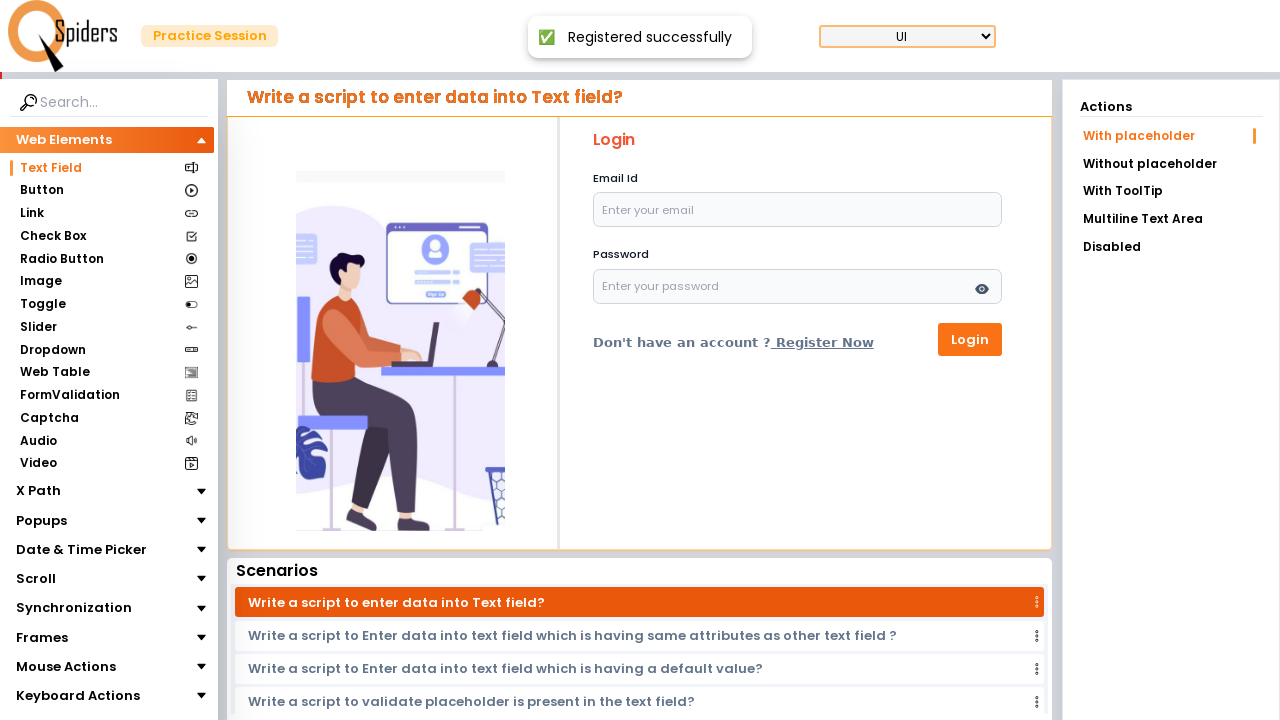

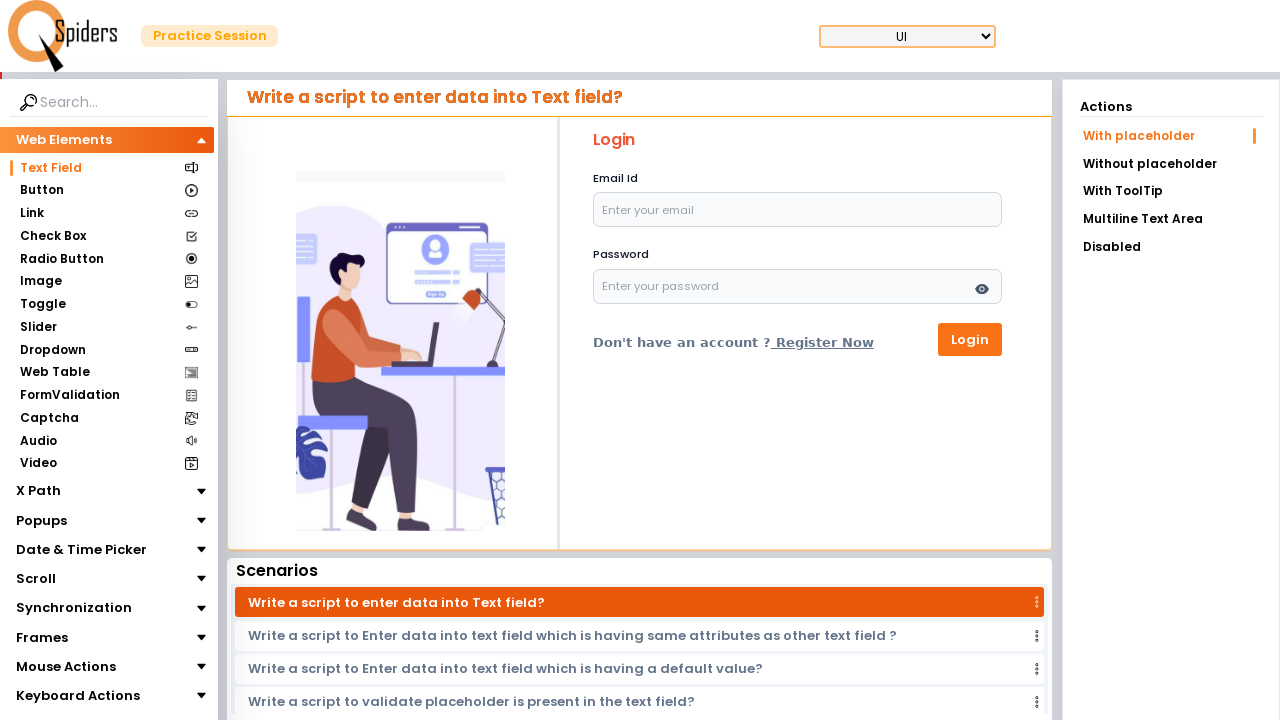